Tests hover functionality on the first user image, verifies the username "user1" appears on hover, then clicks the profile link and verifies the resulting page.

Starting URL: http://the-internet.herokuapp.com/hovers

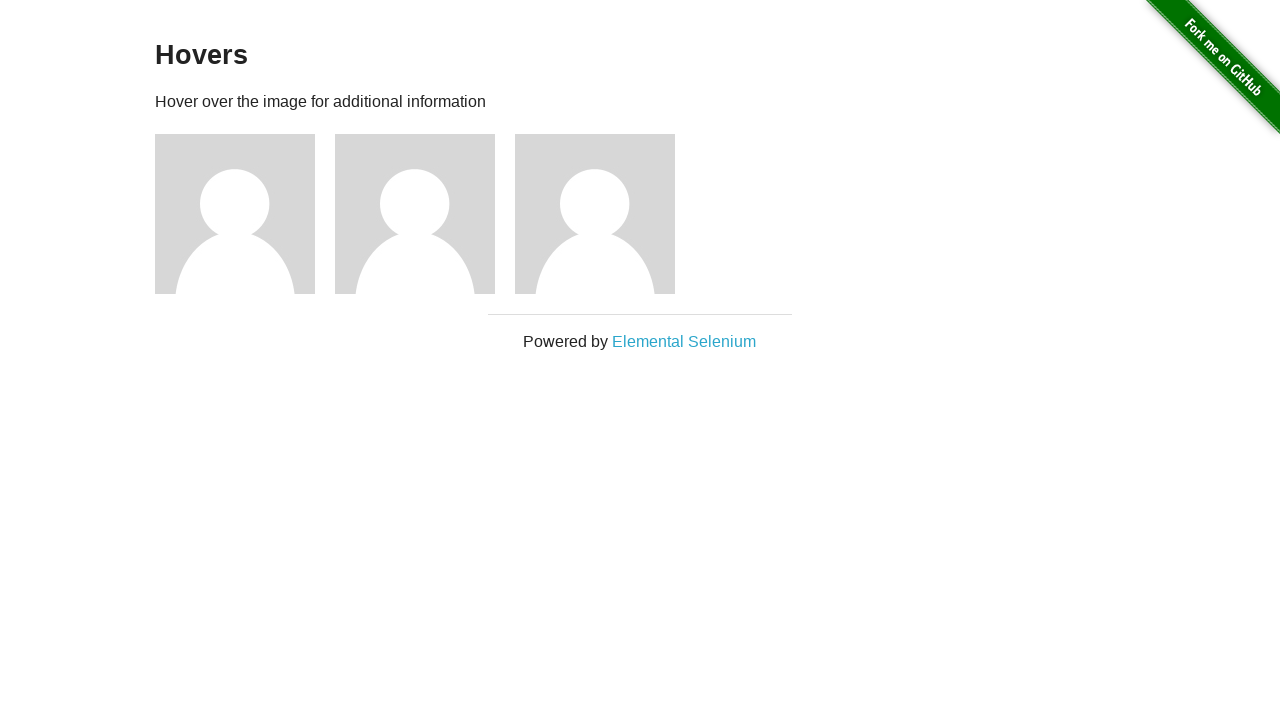

Hovered over the first user image at (235, 214) on xpath=//*[@id='content']/div/div[1]/img
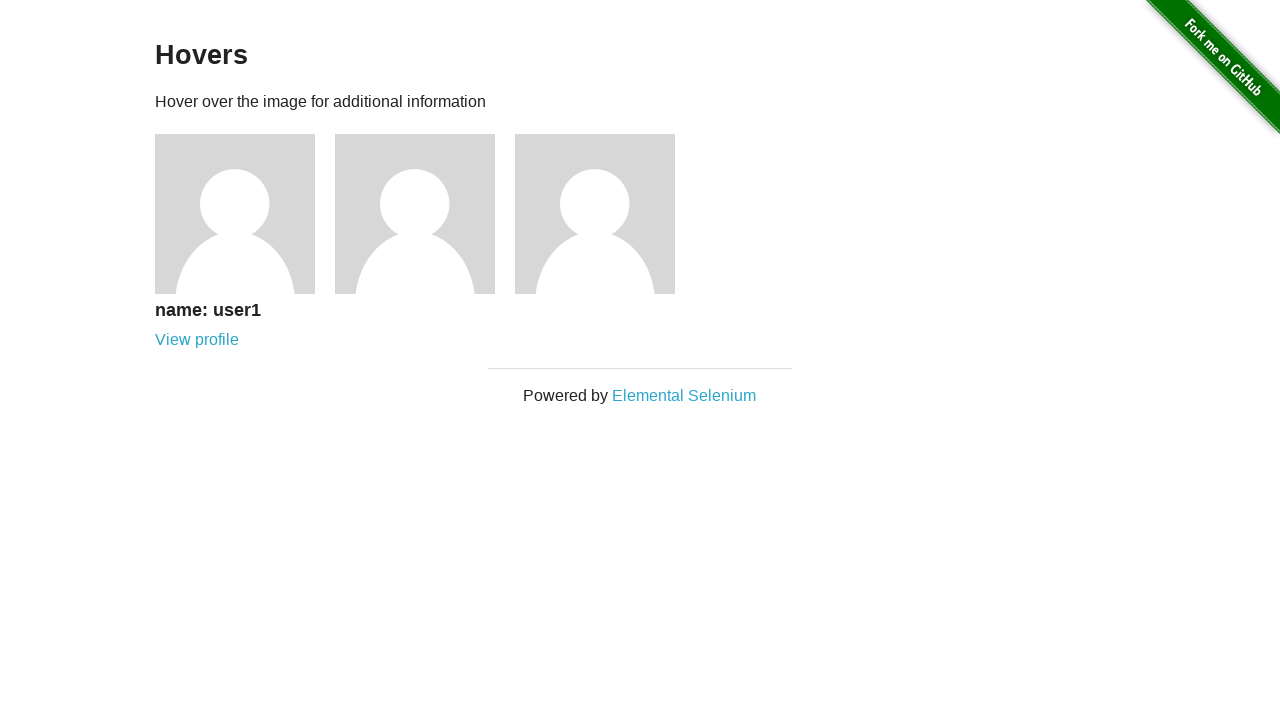

Verified username 'user1' appears on hover
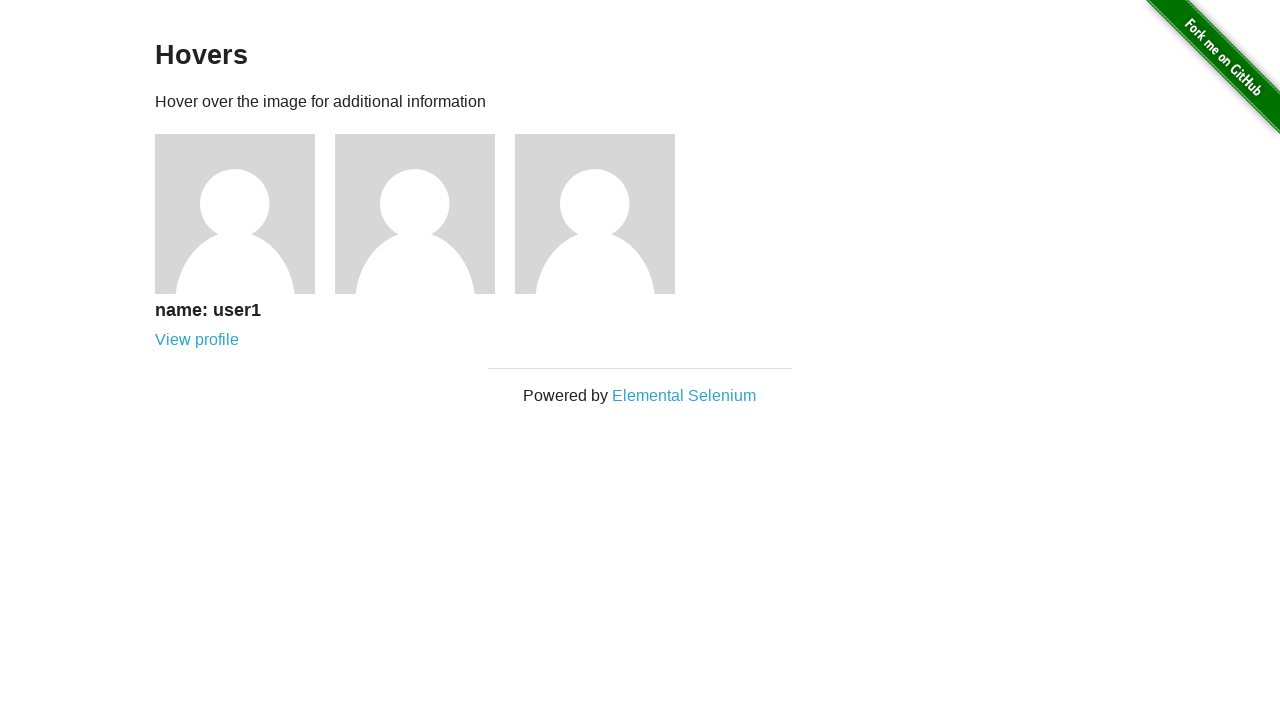

Clicked the profile link for user1 at (197, 340) on xpath=//*[@id='content']/div/div[1]/div/a
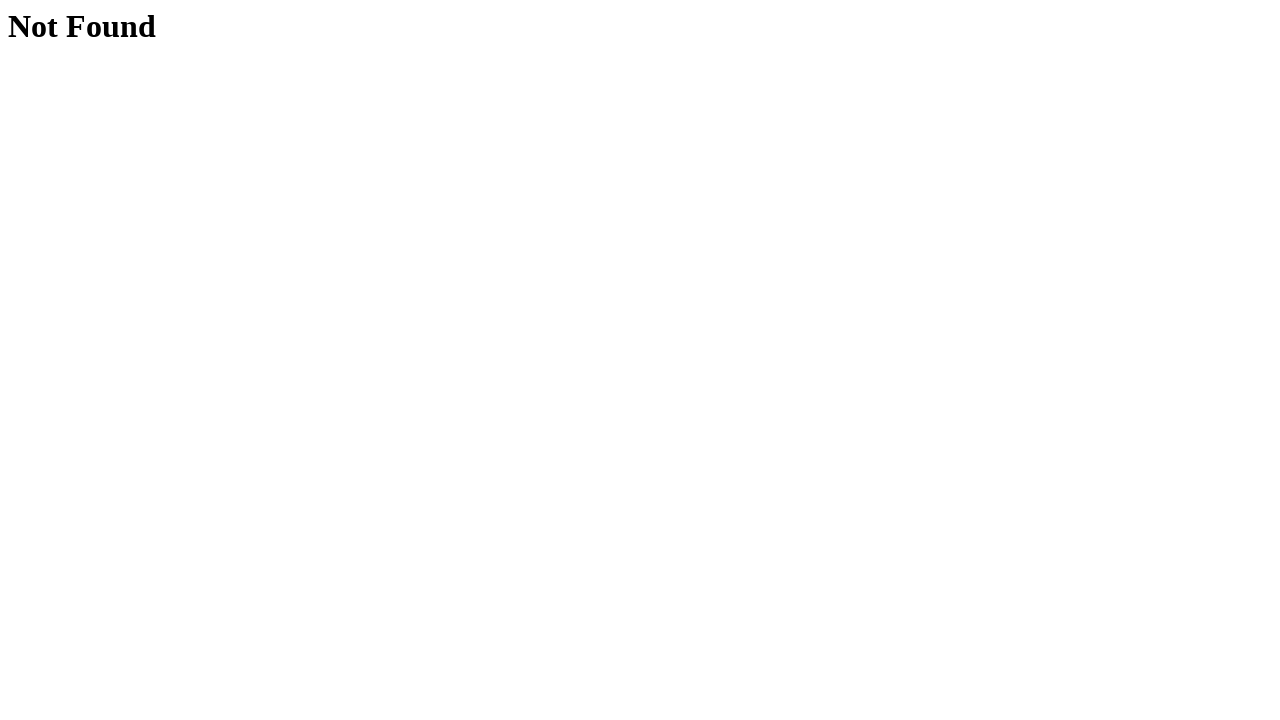

Verified resulting page shows 'Not Found' header
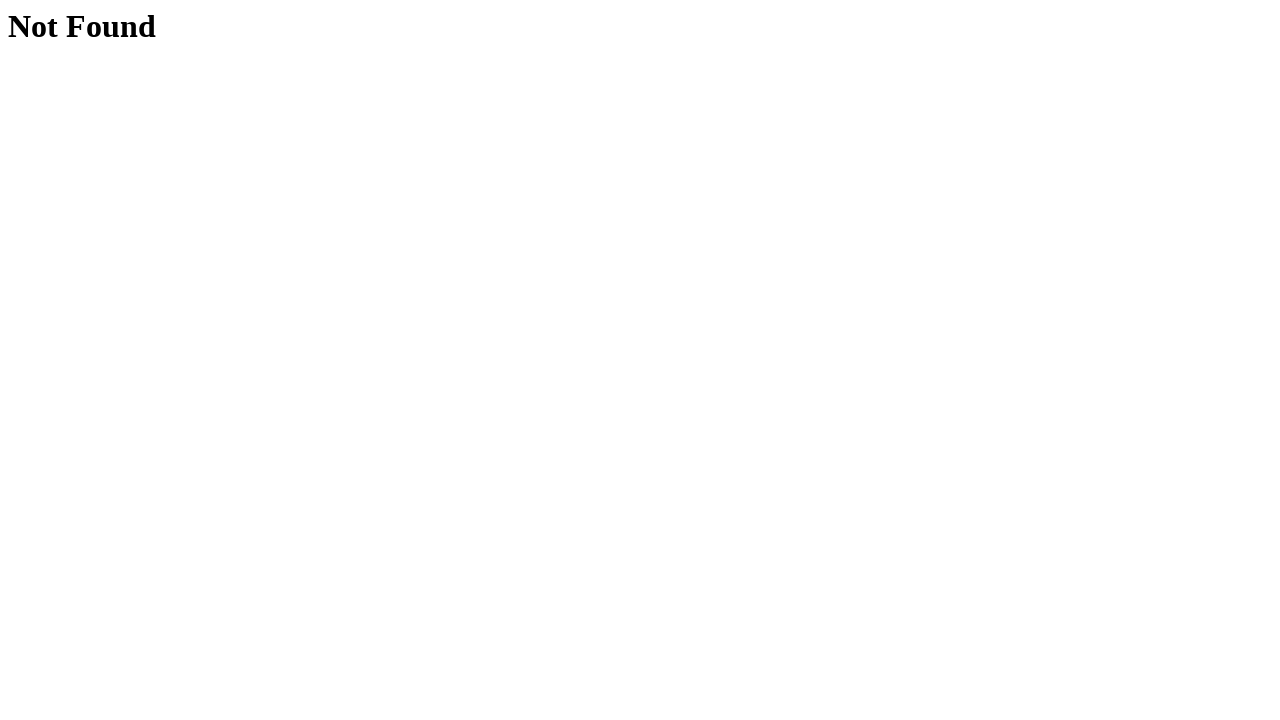

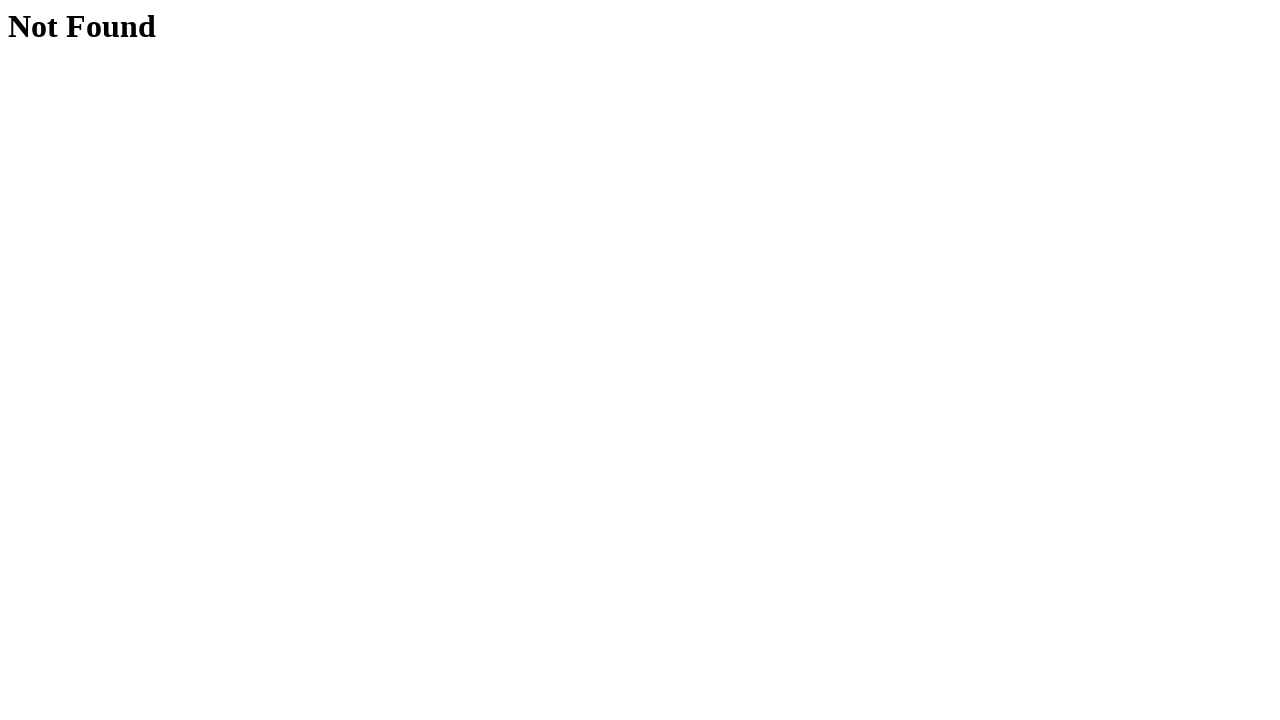